Tests mouse hover functionality by hovering over user avatars and clicking on profile links that appear on hover

Starting URL: http://the-internet.herokuapp.com/

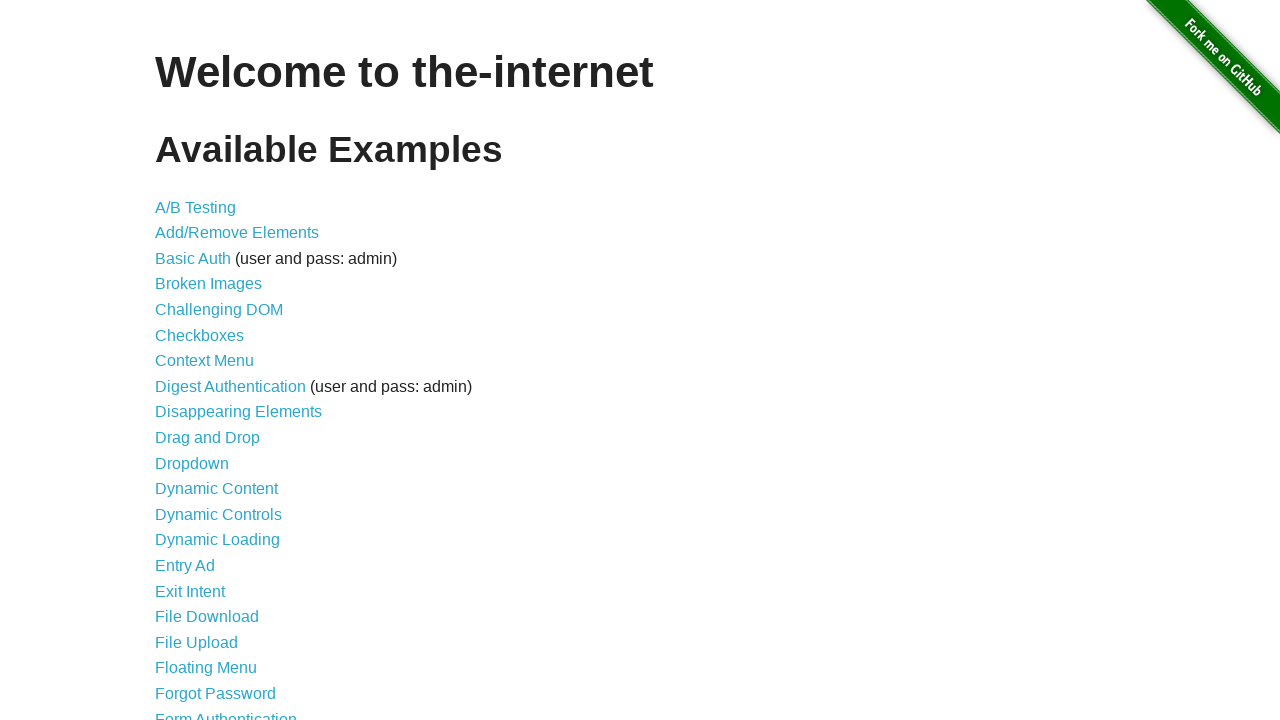

Clicked link to navigate to hovers page at (180, 360) on a[href='/hovers']
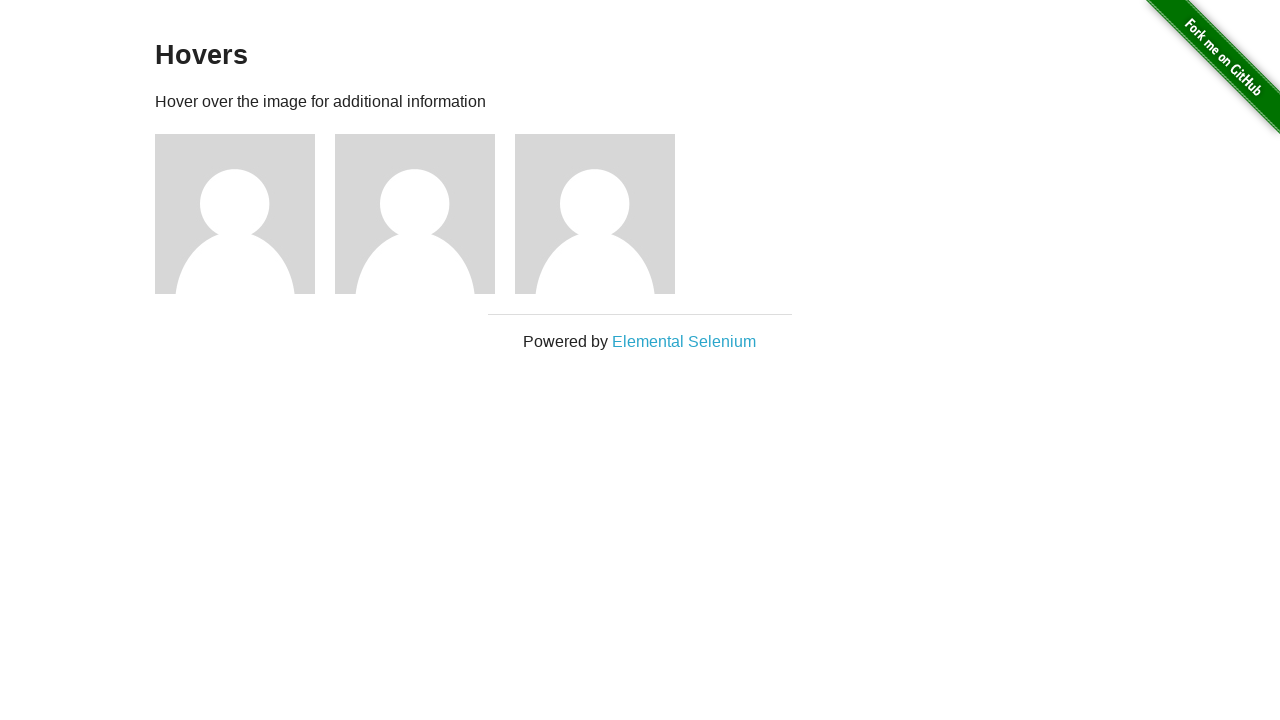

User Avatar images loaded
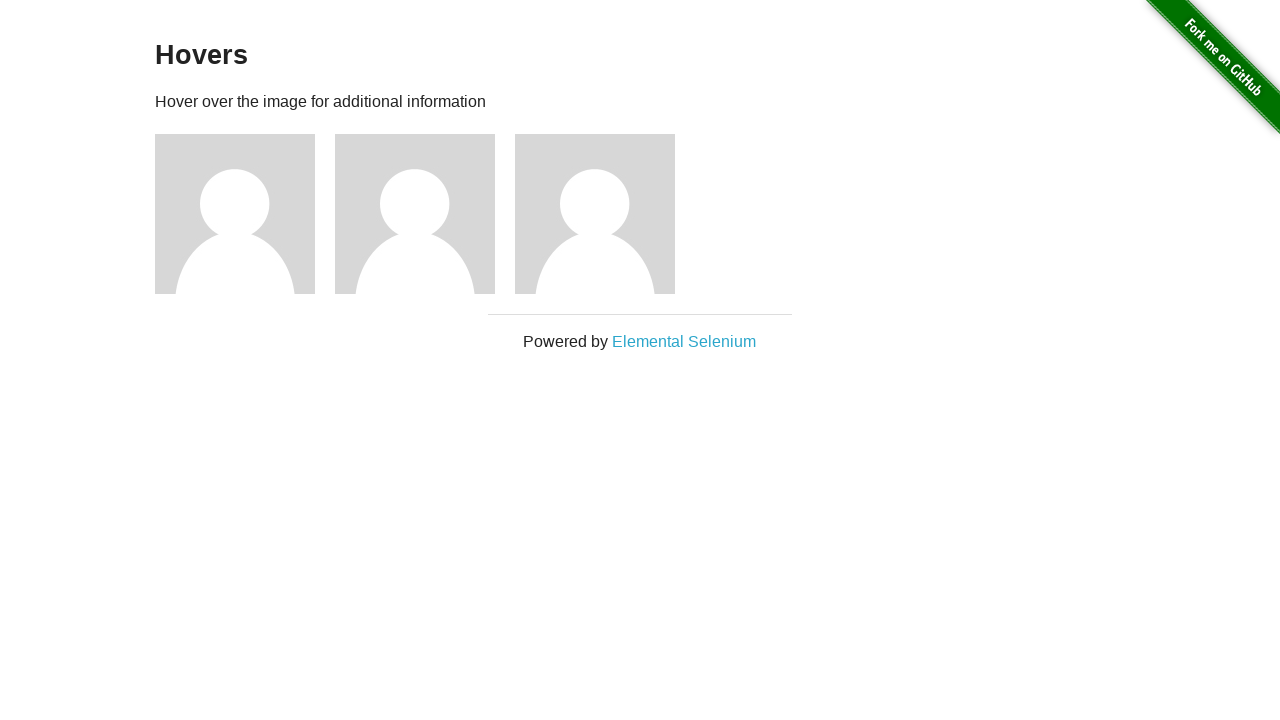

Located first user avatar image
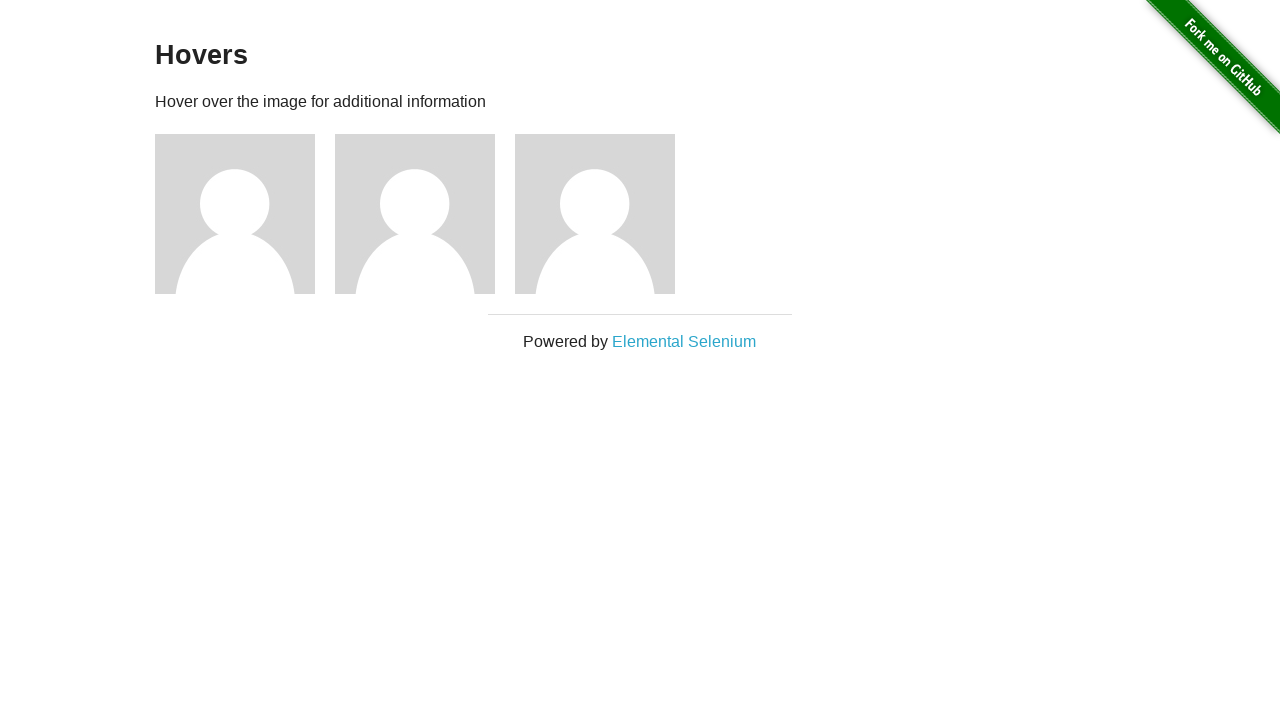

Hovered over first user avatar to reveal profile link at (235, 214) on (//img[@alt='User Avatar'])[1]
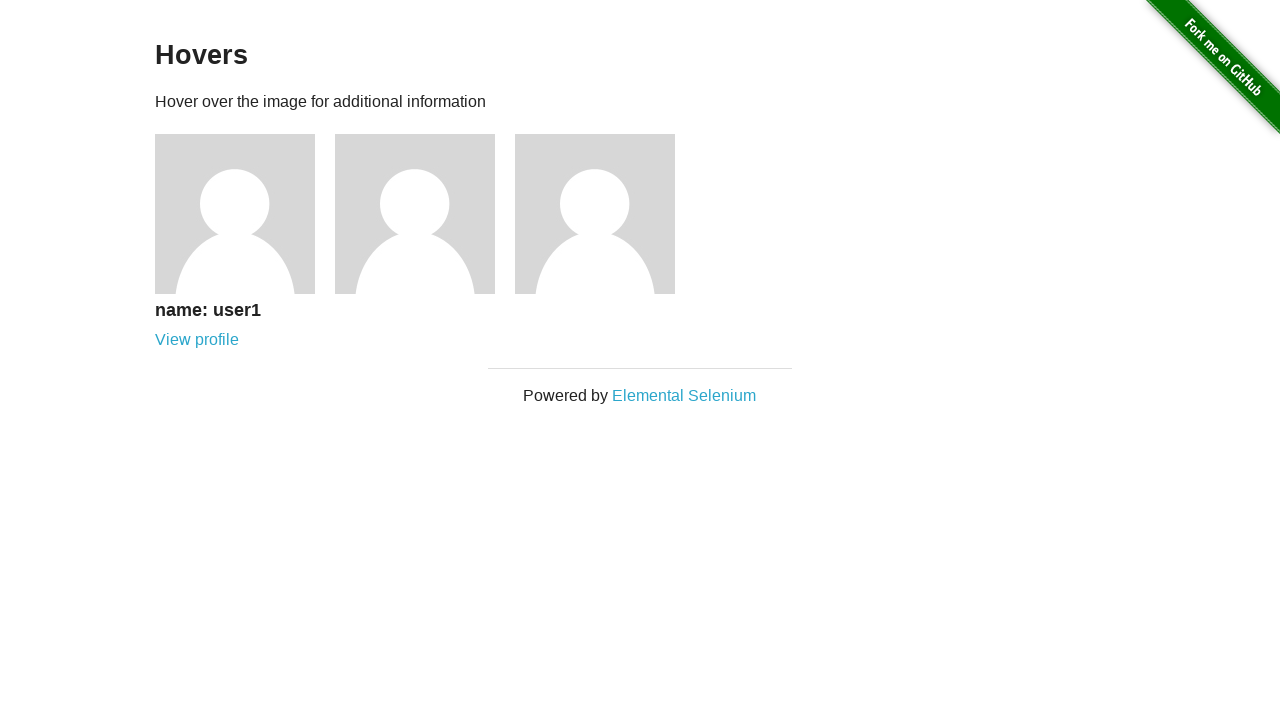

Located profile link that appeared on hover
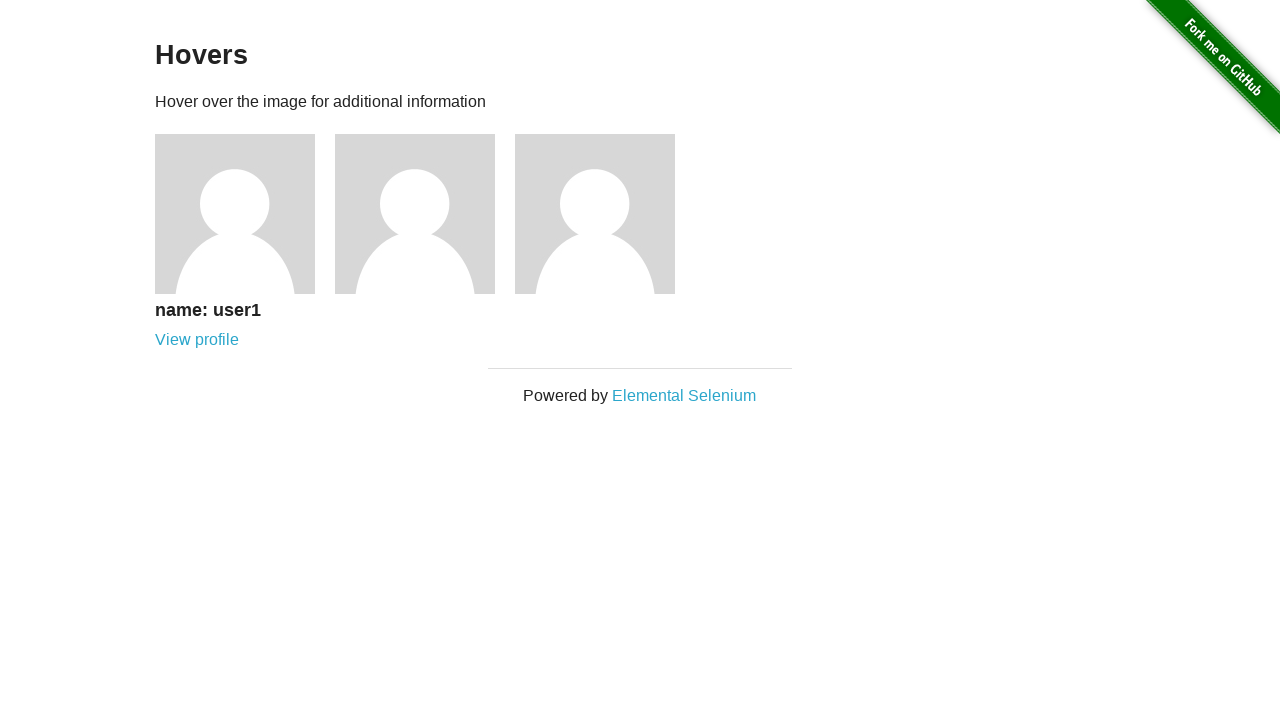

Clicked on profile link at (197, 340) on xpath=//div[@class='example']//div[1]//div[1]//a[1]
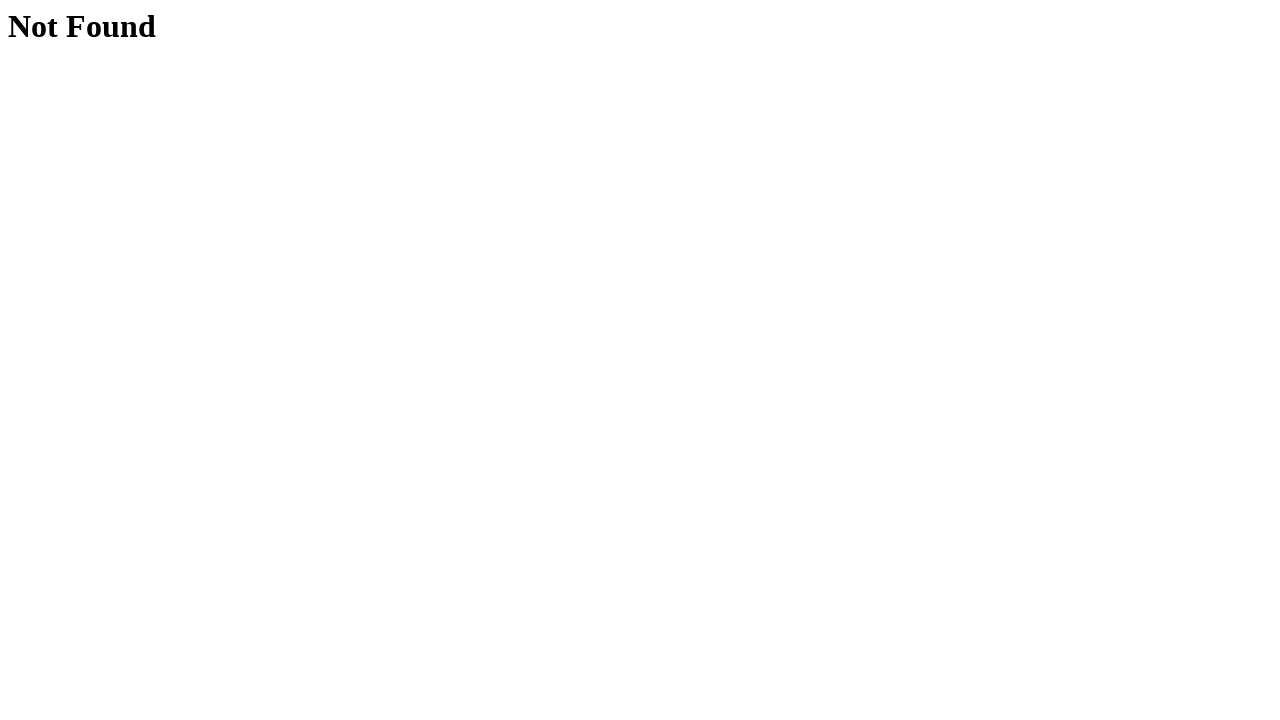

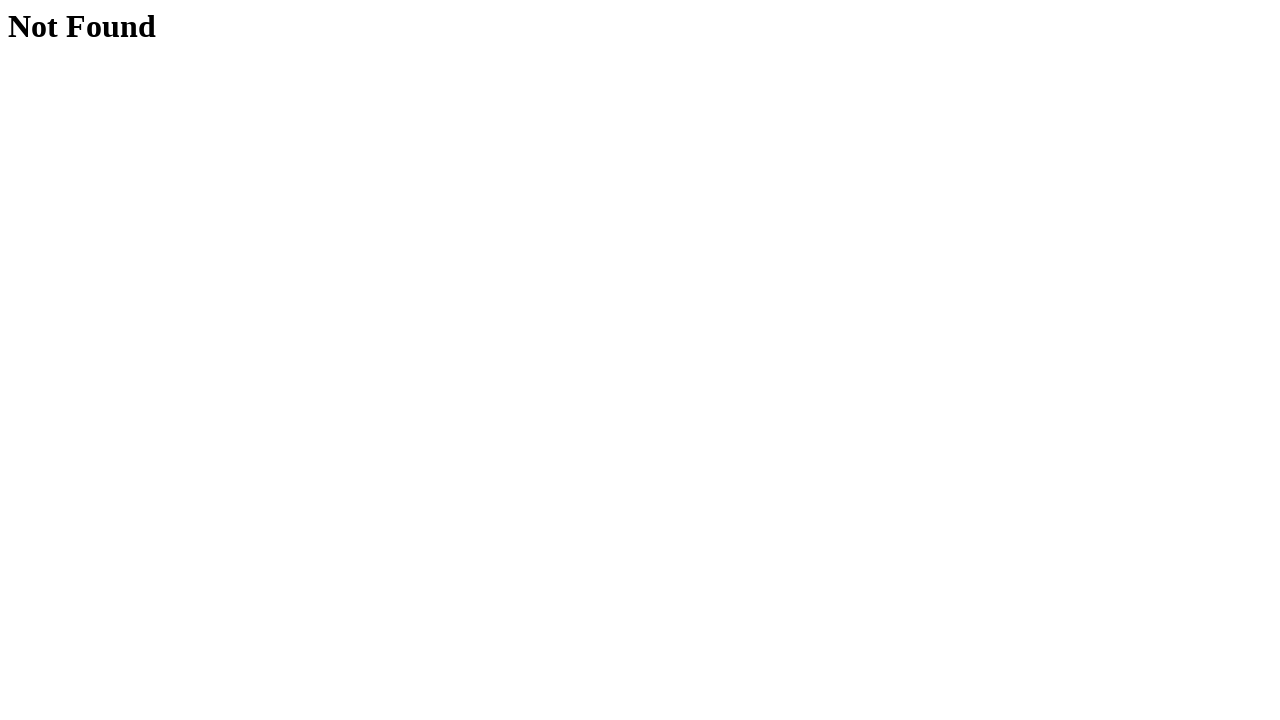